Tests click functionality by navigating to the click page and clicking a button

Starting URL: http://www.uitestingplayground.com/home

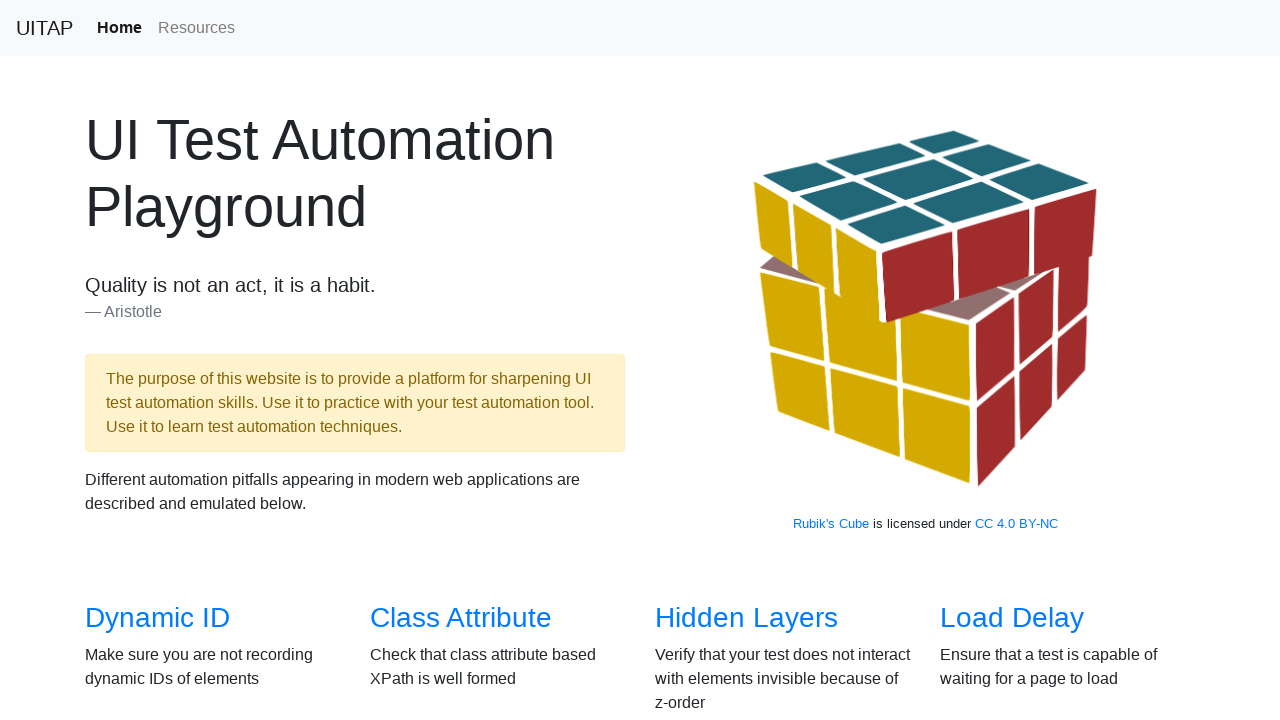

Clicked link to navigate to click button page at (685, 360) on xpath=/html/body/section[2]/div/div[2]/div[3]/h3/a
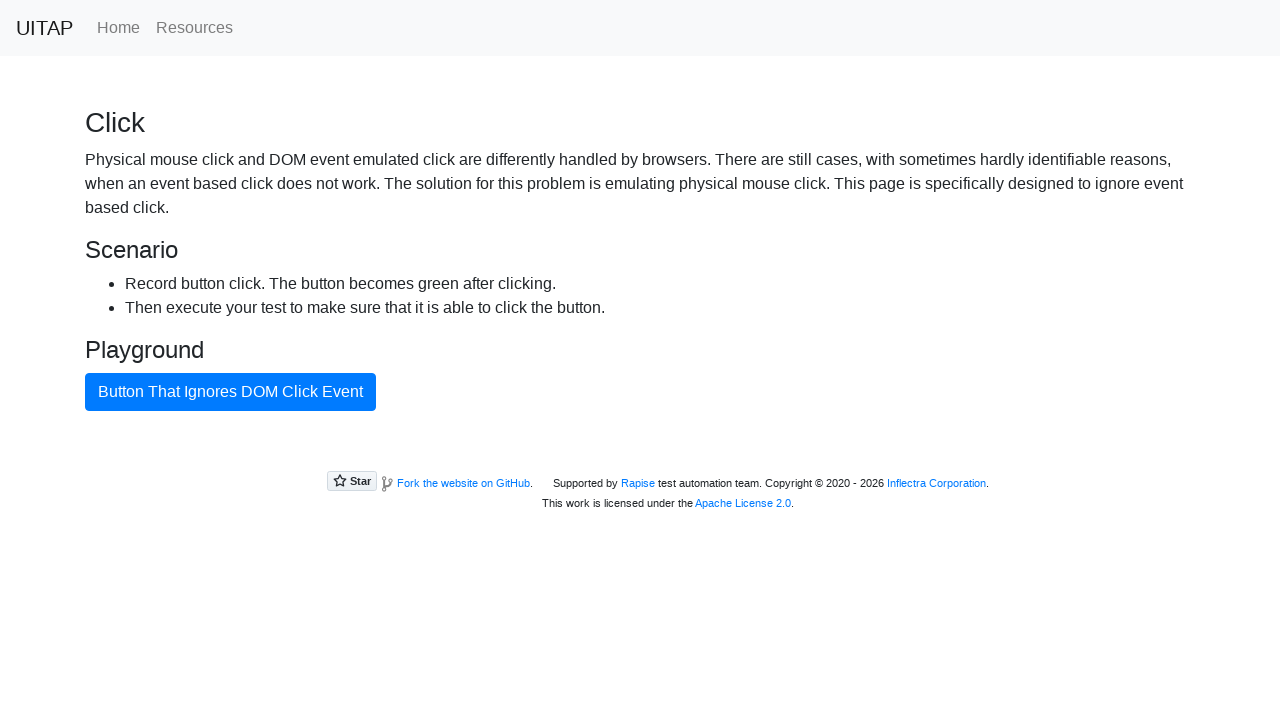

Clicked the bad button at (230, 392) on #badButton
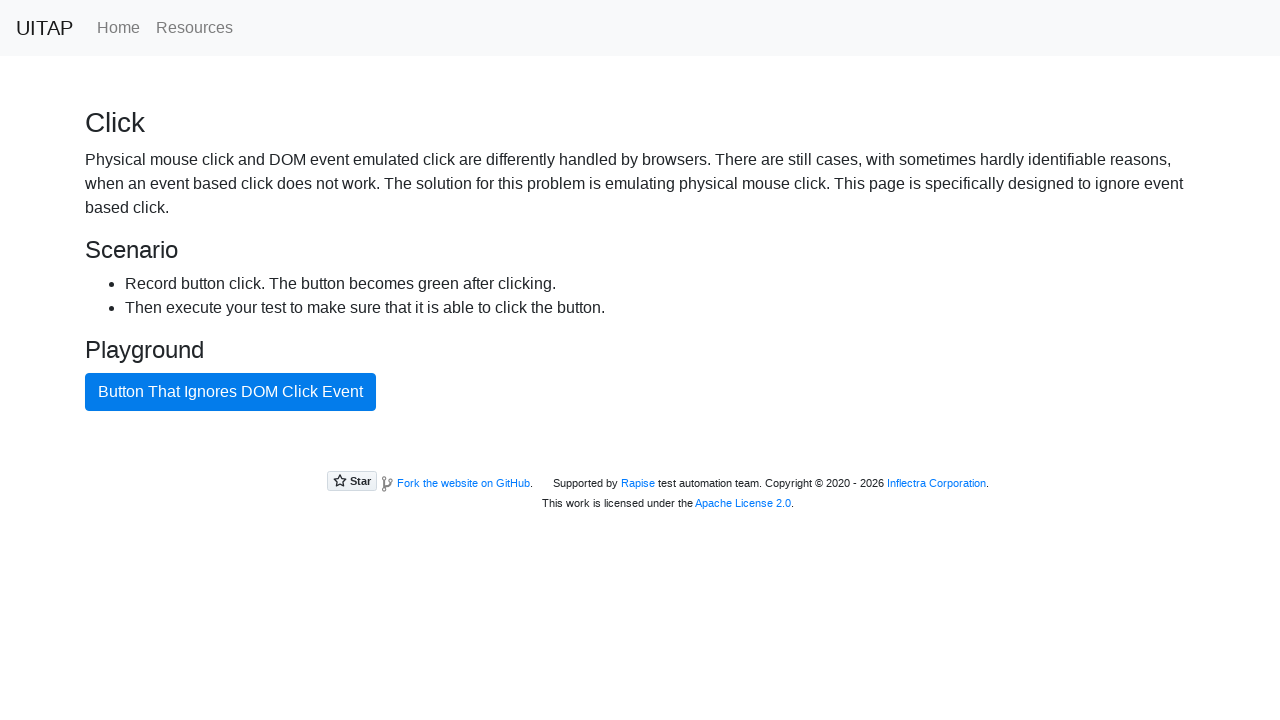

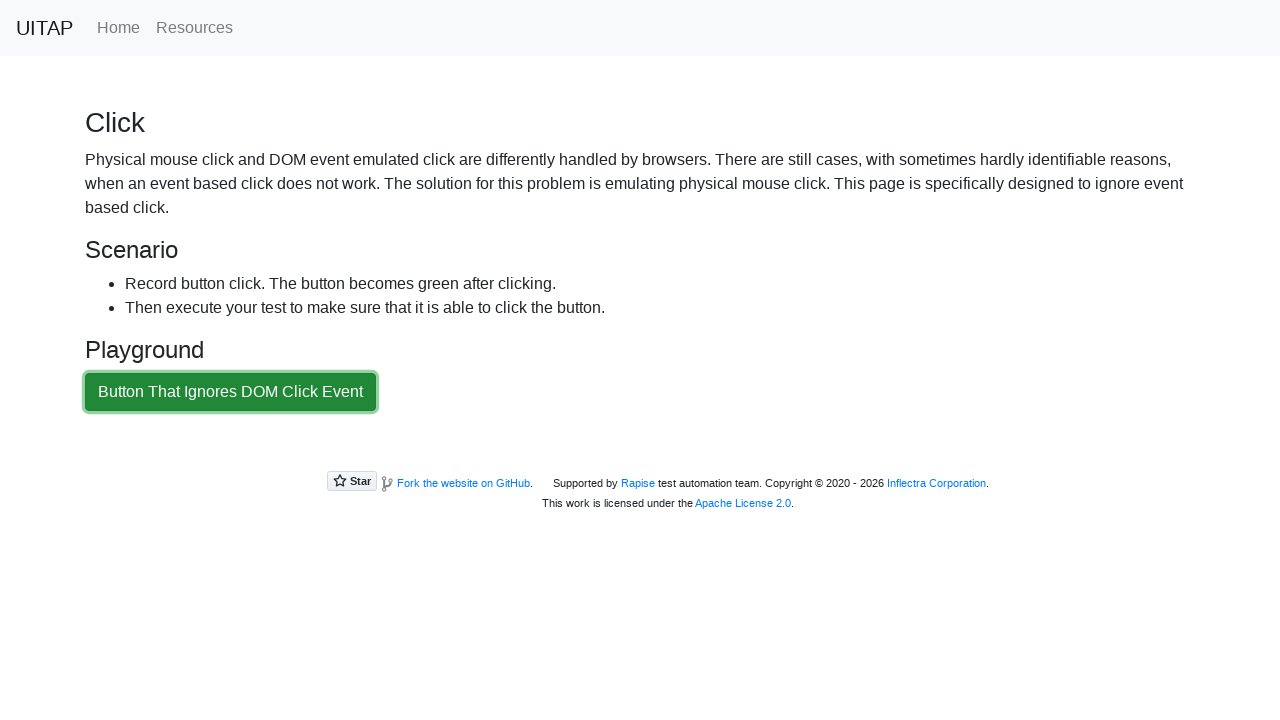